Navigates to an Internshala winternship camp page and waits for it to load

Starting URL: https://internshala.com/3-day-winternship-camp?utm_source=refer_whatsapp&utm_medium=10508427

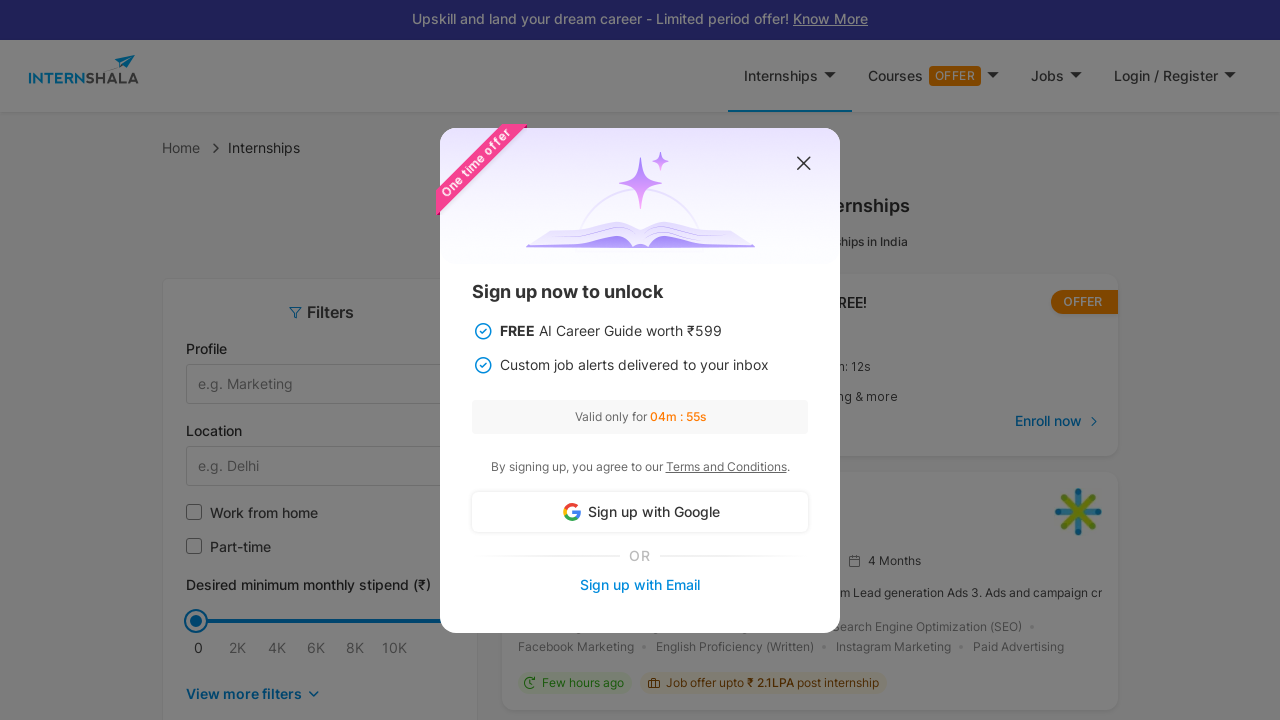

Waited for page to reach networkidle state on Internshala winternship camp page
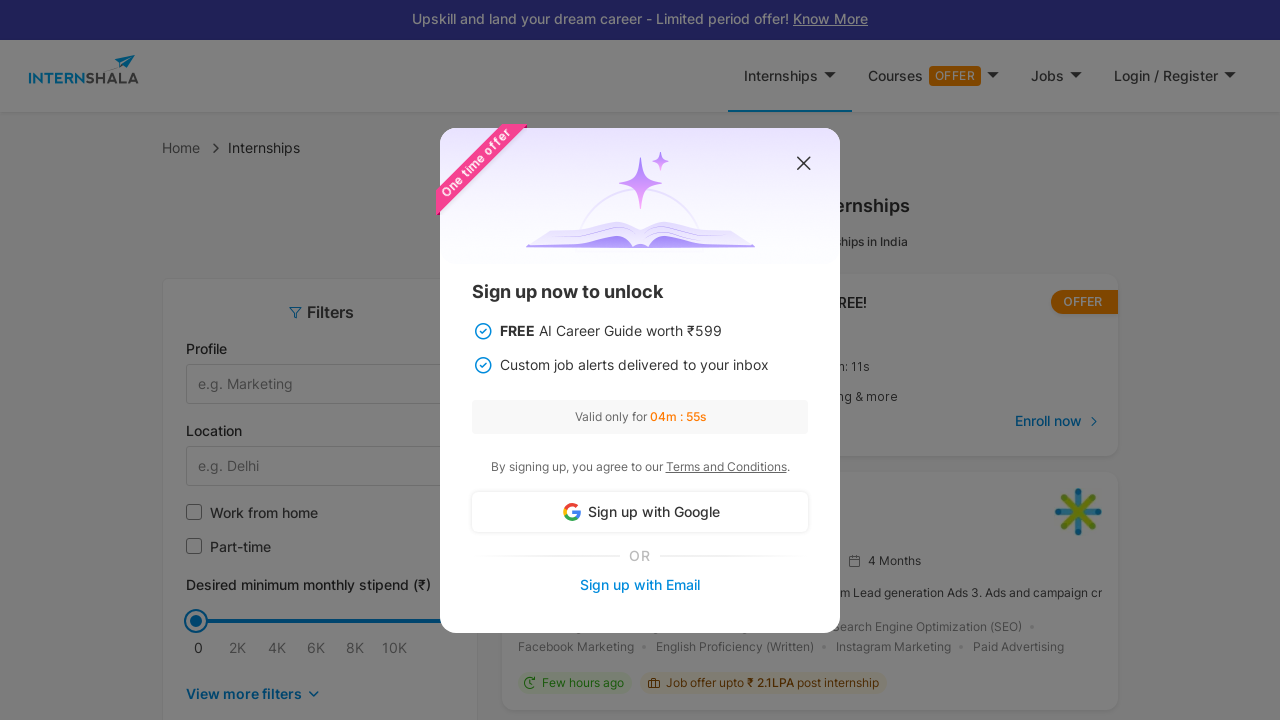

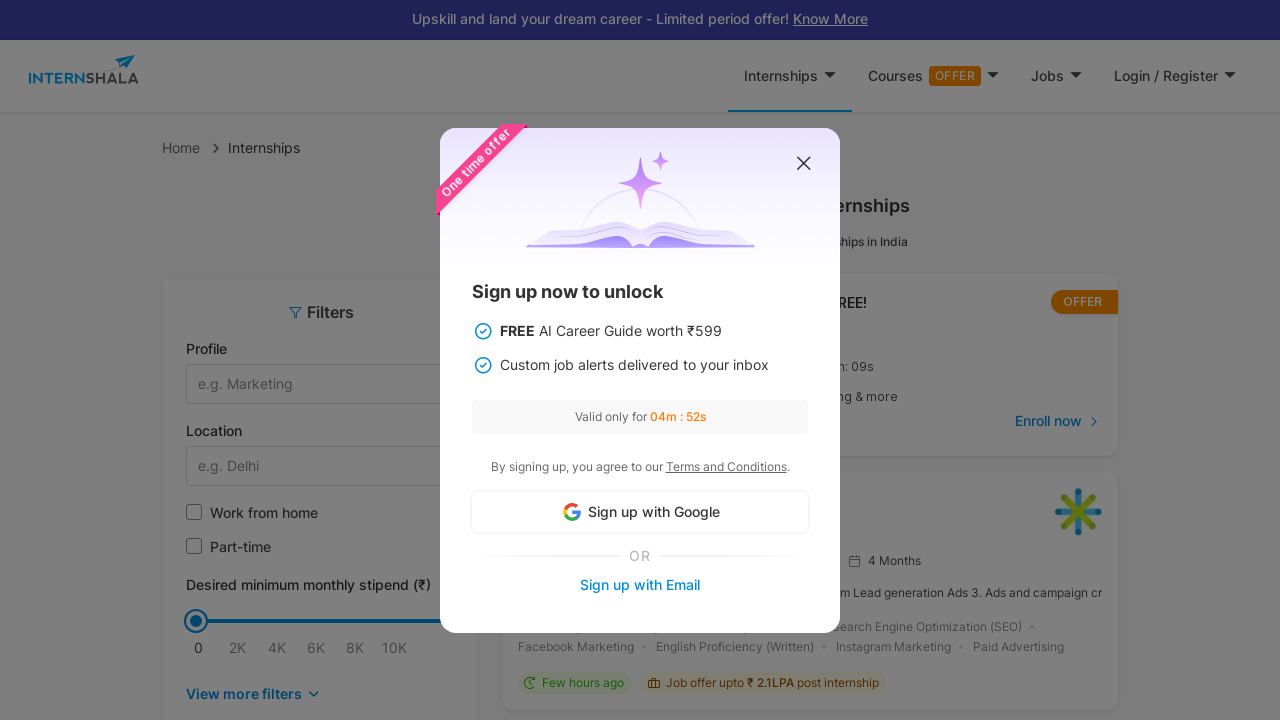